Tests a dynamic pricing page by waiting for the price to reach $100, then booking and solving a math problem to complete the submission

Starting URL: http://suninjuly.github.io/explicit_wait2.html

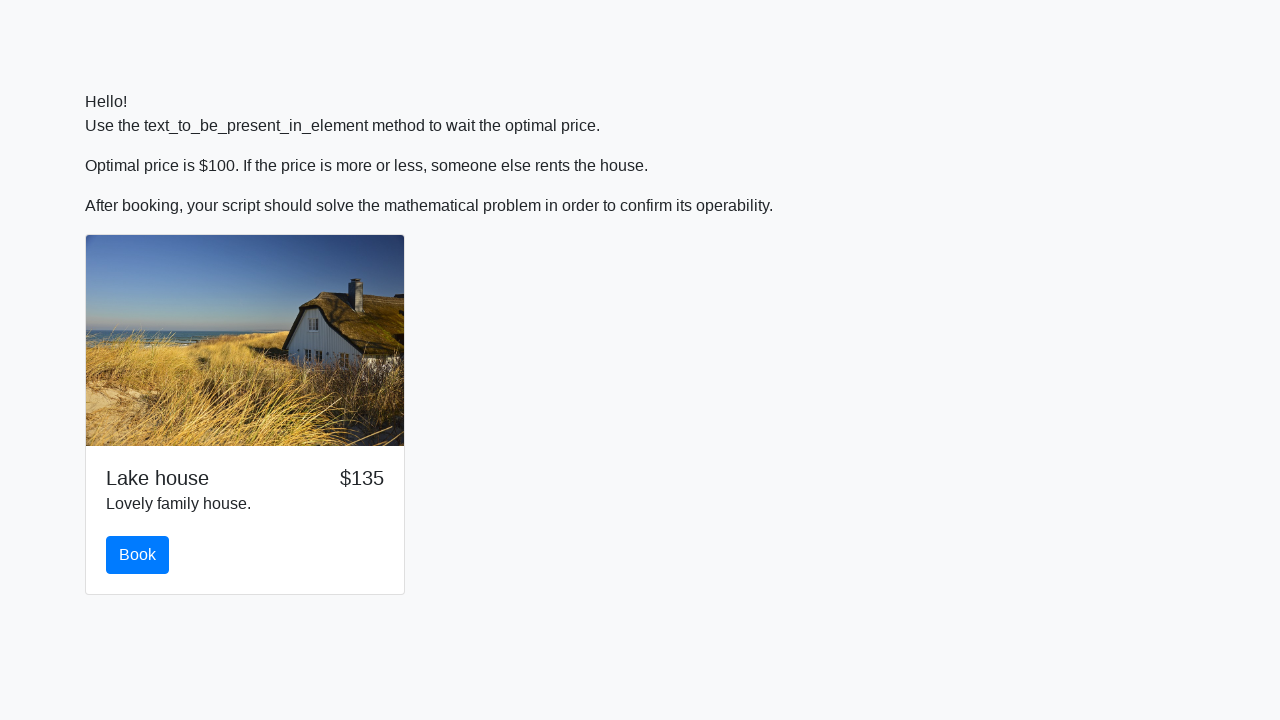

Waited for price to reach $100
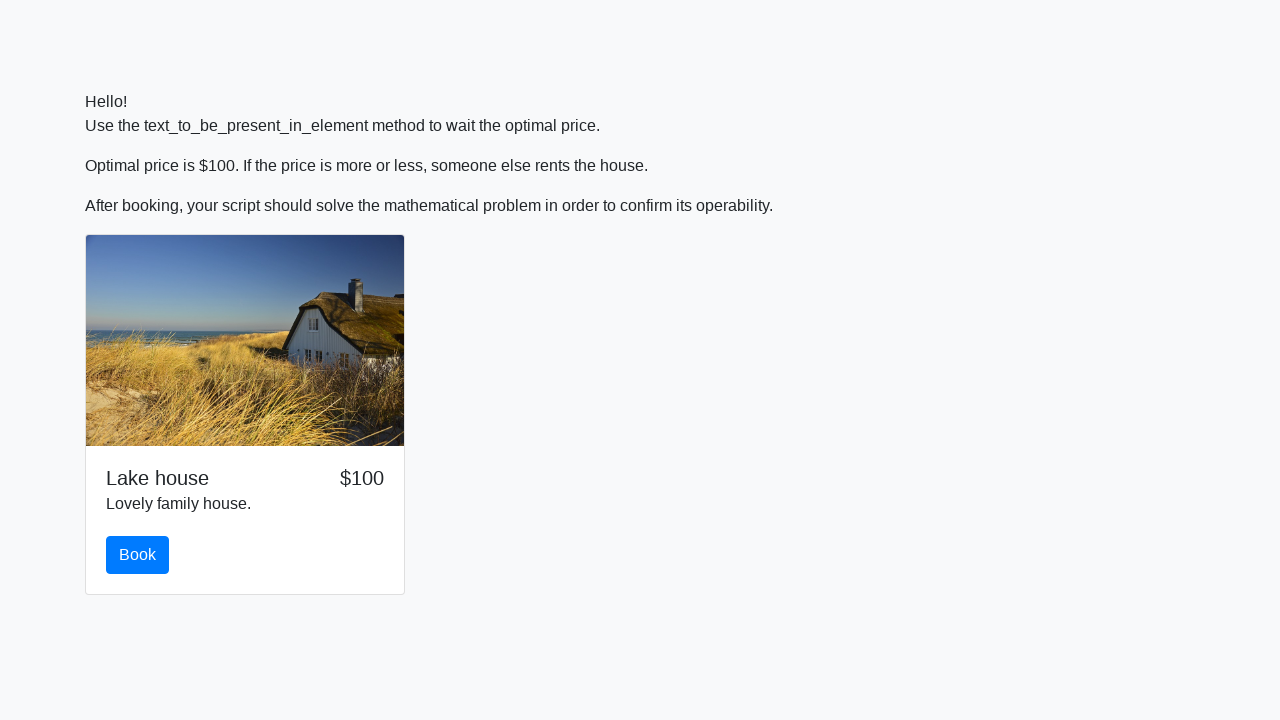

Clicked the Book button at (138, 555) on #book
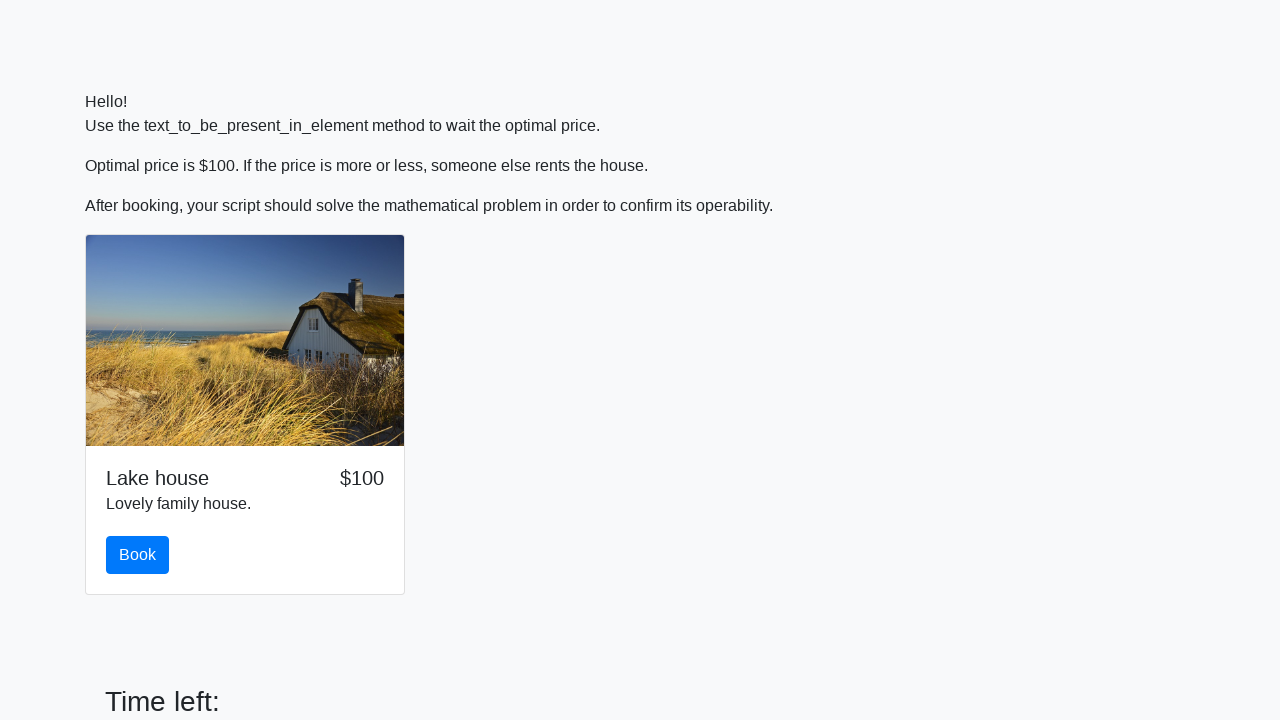

Retrieved x value from page: 744
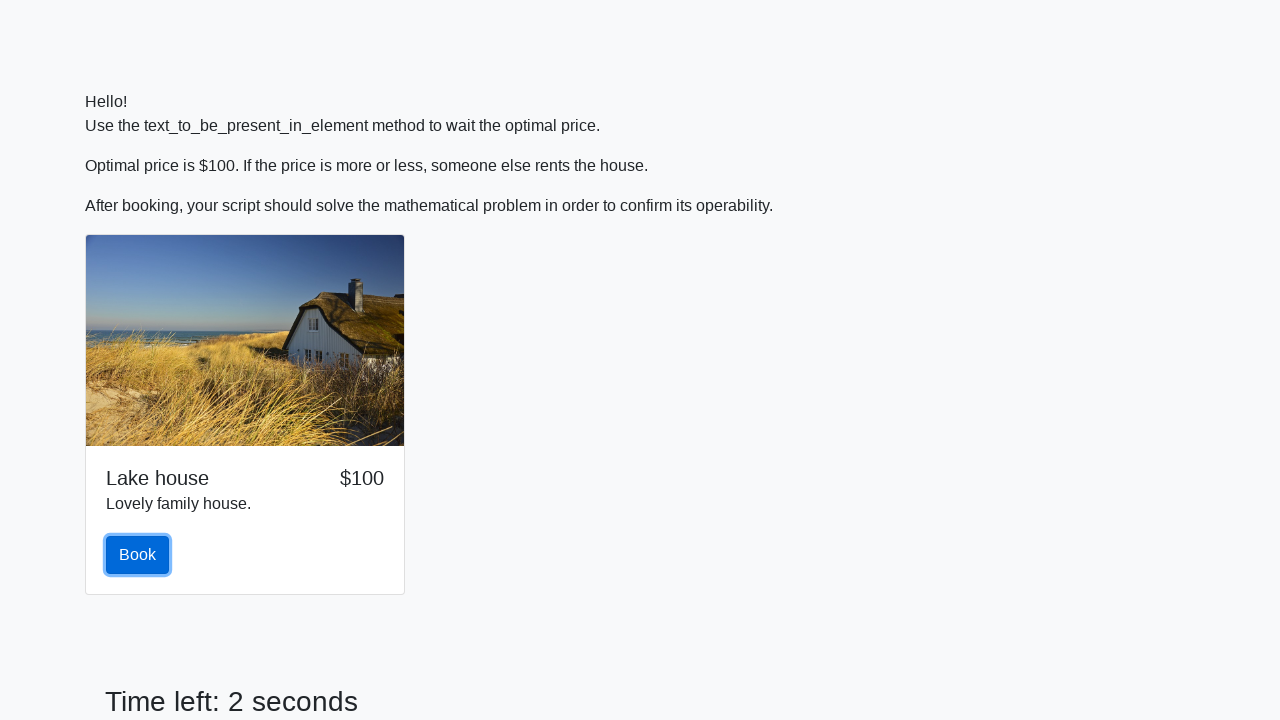

Calculated answer y = 1.8481993962647696
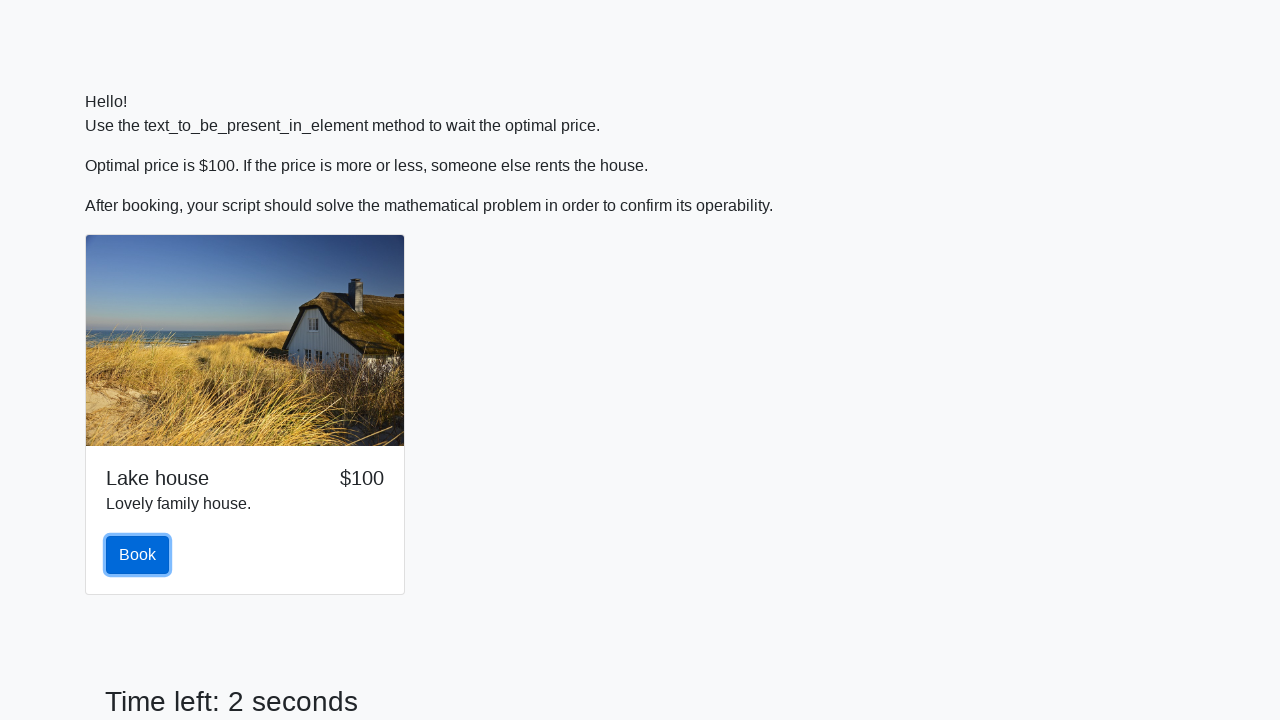

Filled answer field with calculated value: 1.8481993962647696 on #answer
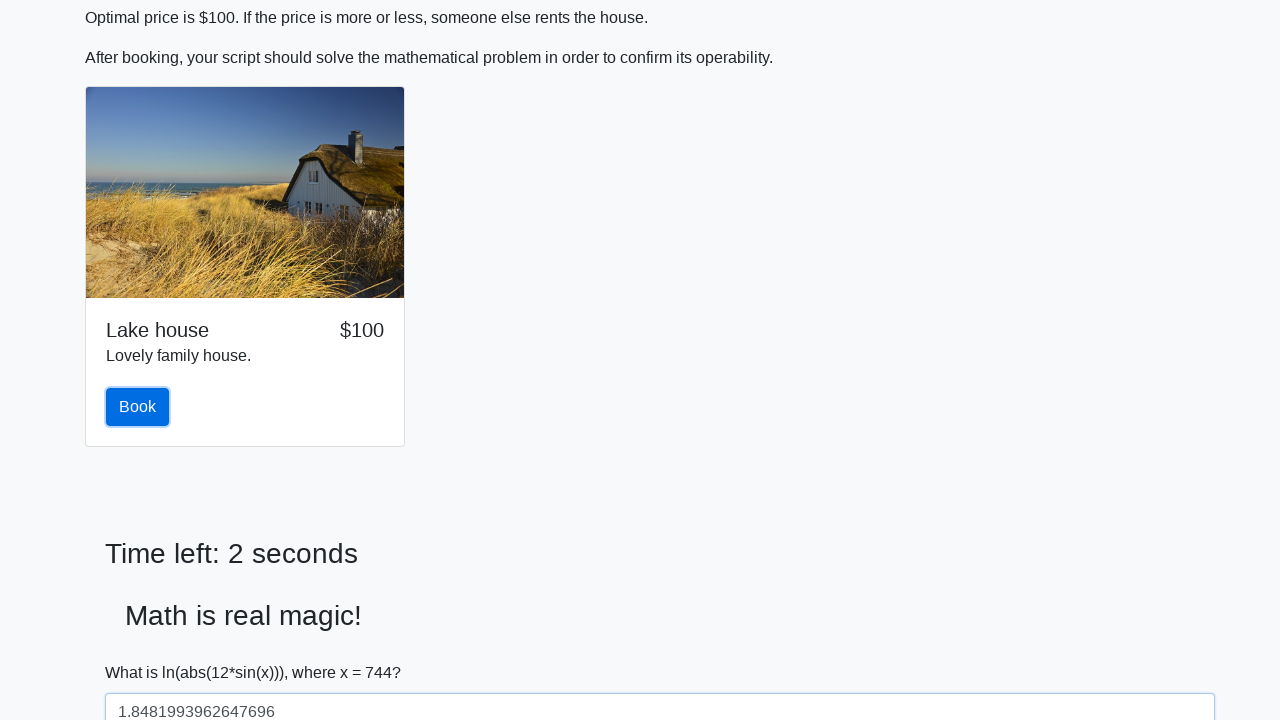

Clicked the Solve button to submit the answer at (143, 651) on #solve
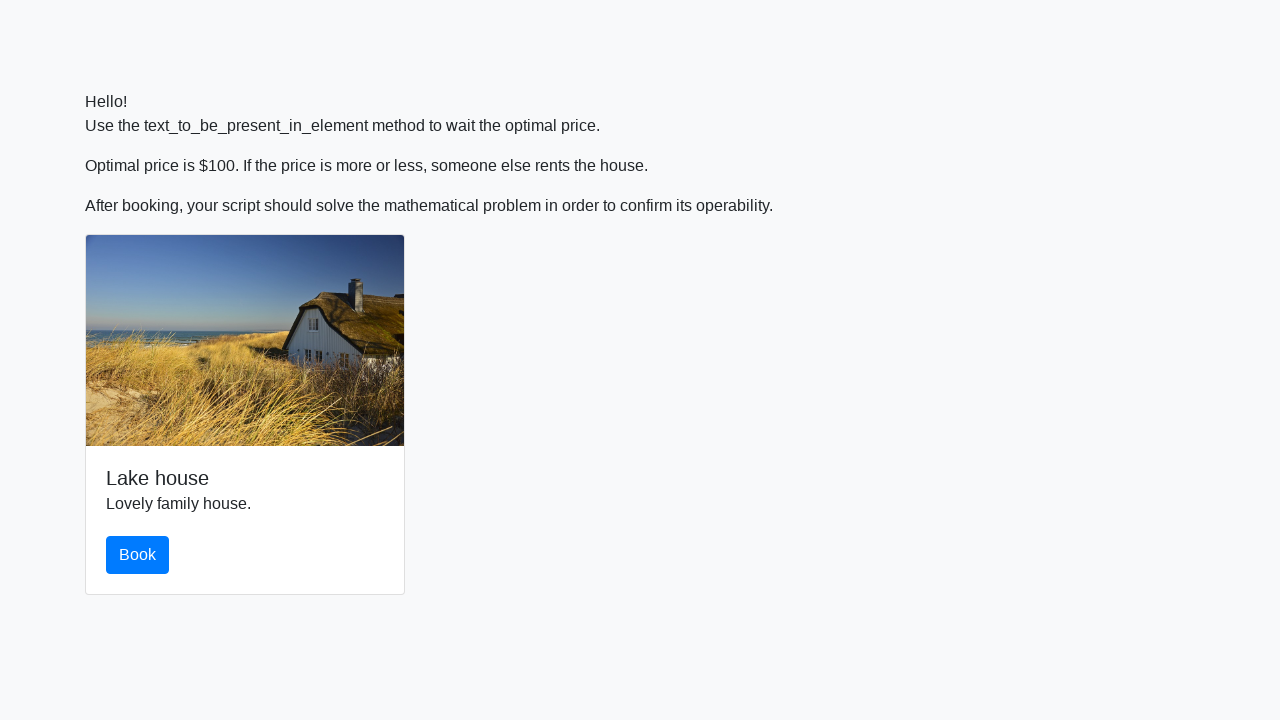

Waited 2 seconds to see the submission result
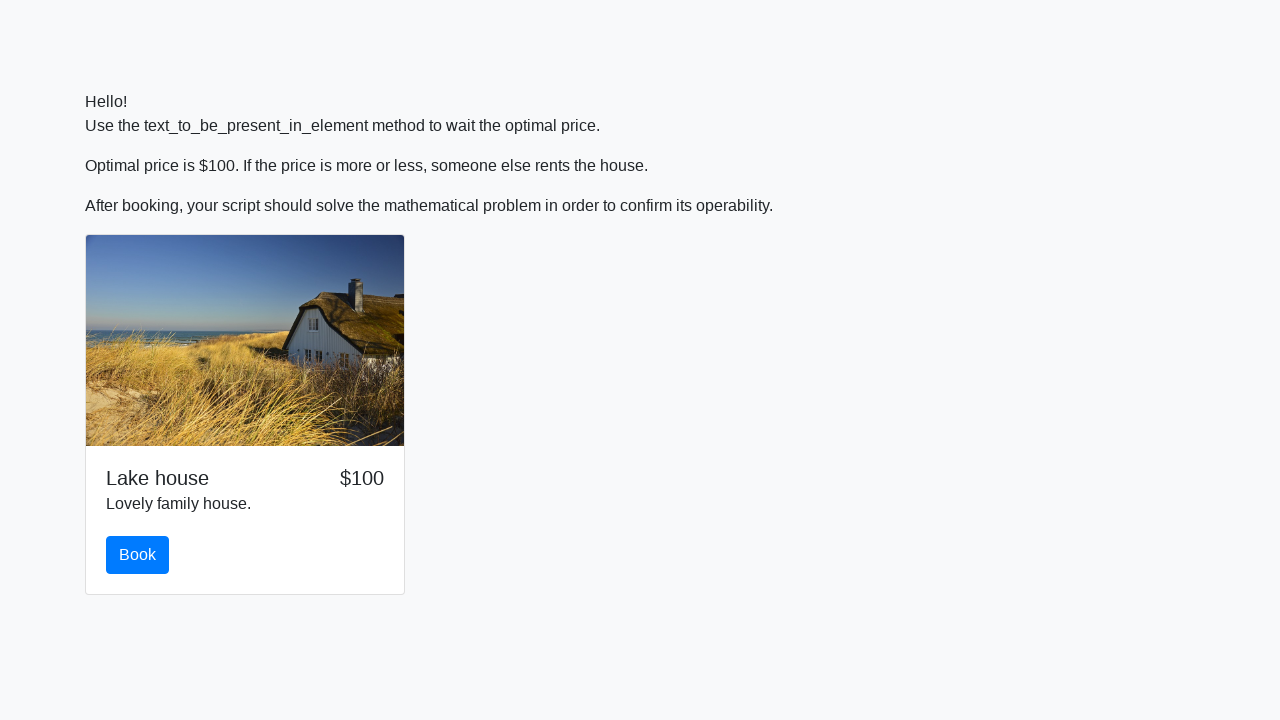

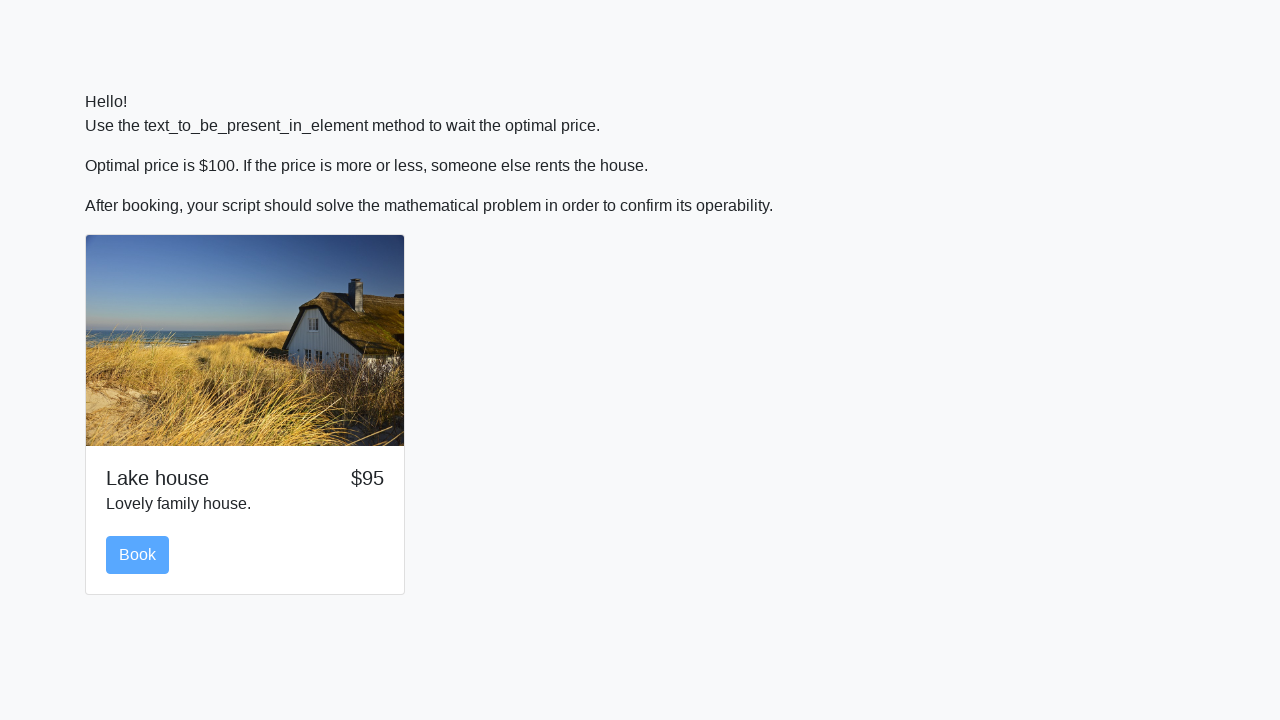